Tests form input by clearing and filling username and email fields

Starting URL: https://demoqa.com/text-box

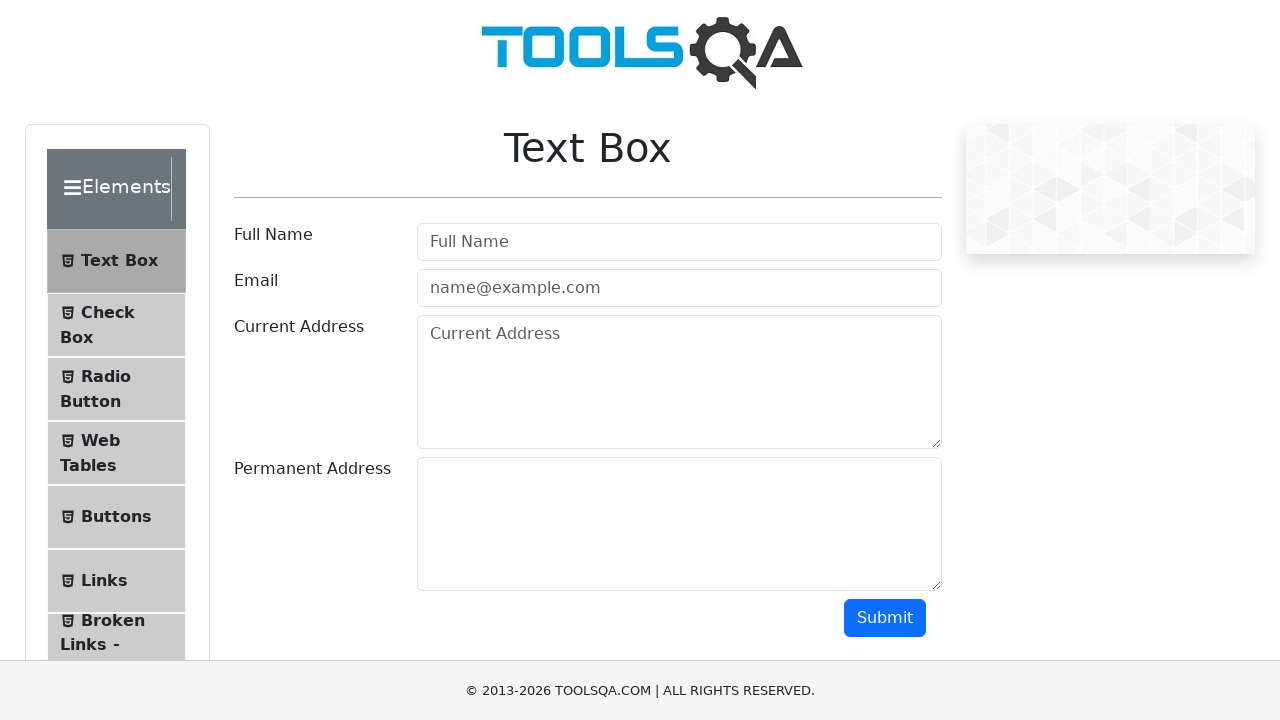

Cleared username field on #userName
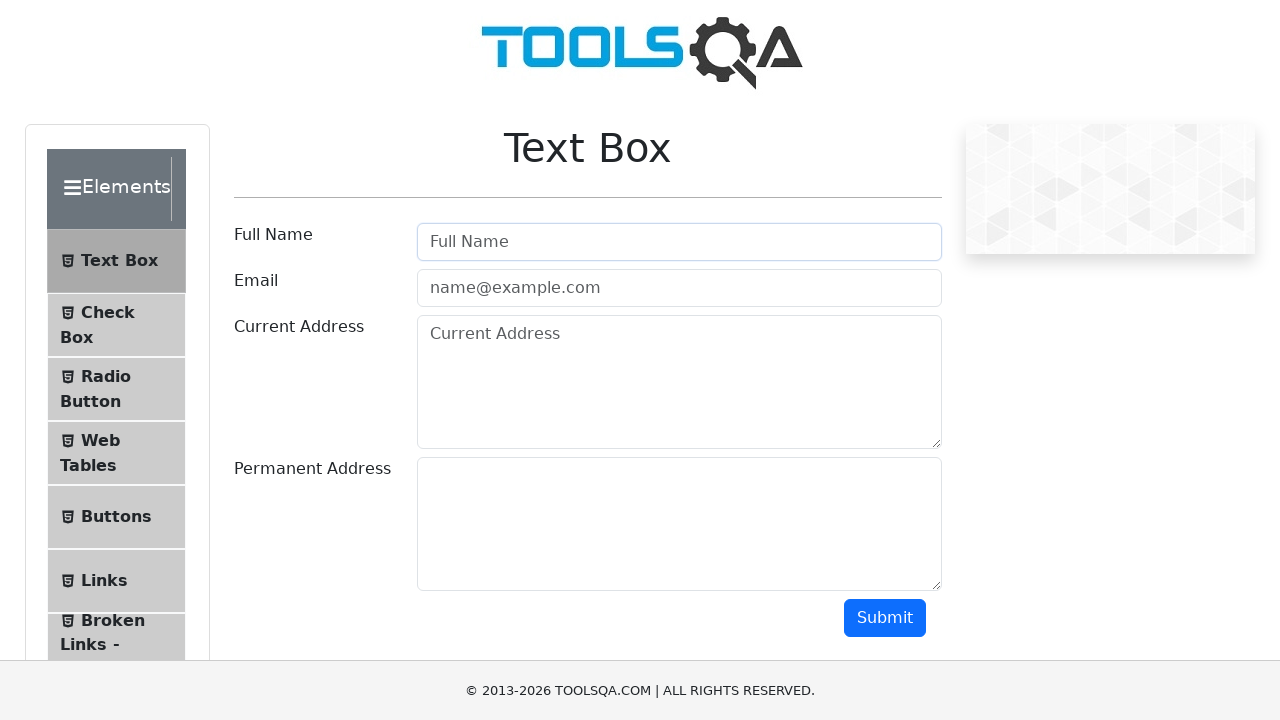

Filled username field with 'LSV' on #userName
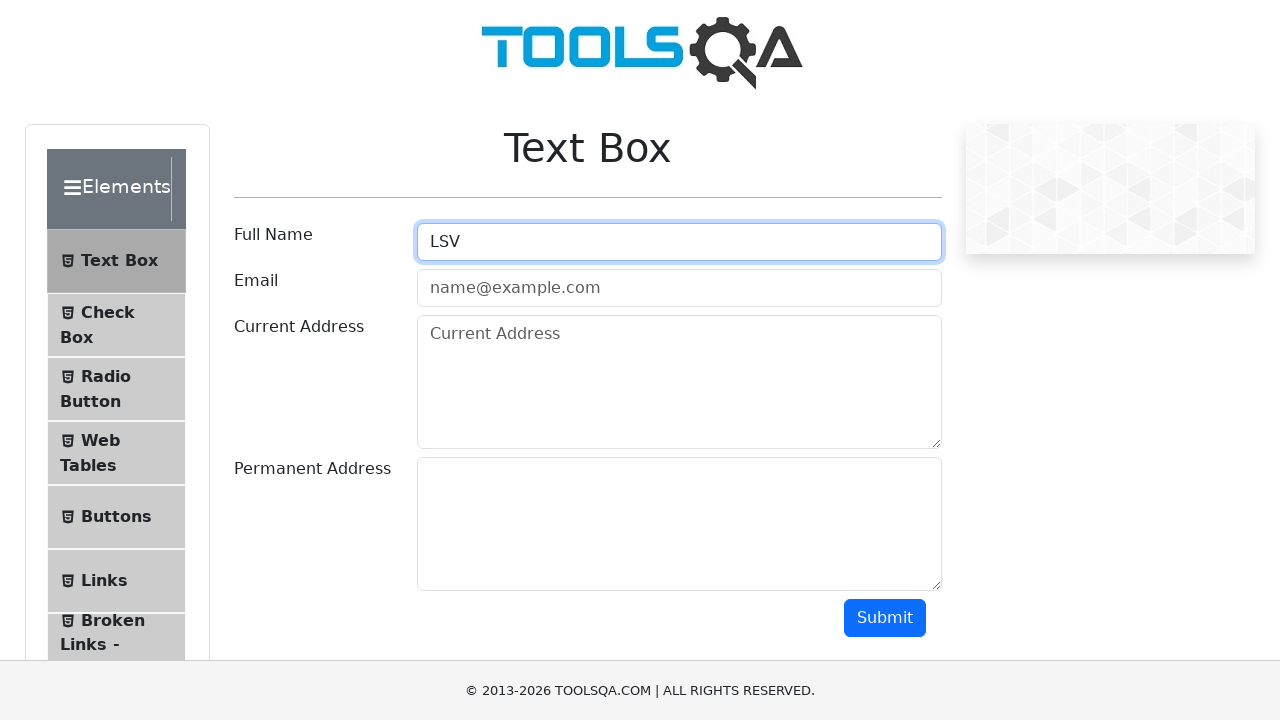

Filled email field with 'lucho@gmail.com' on #userEmail
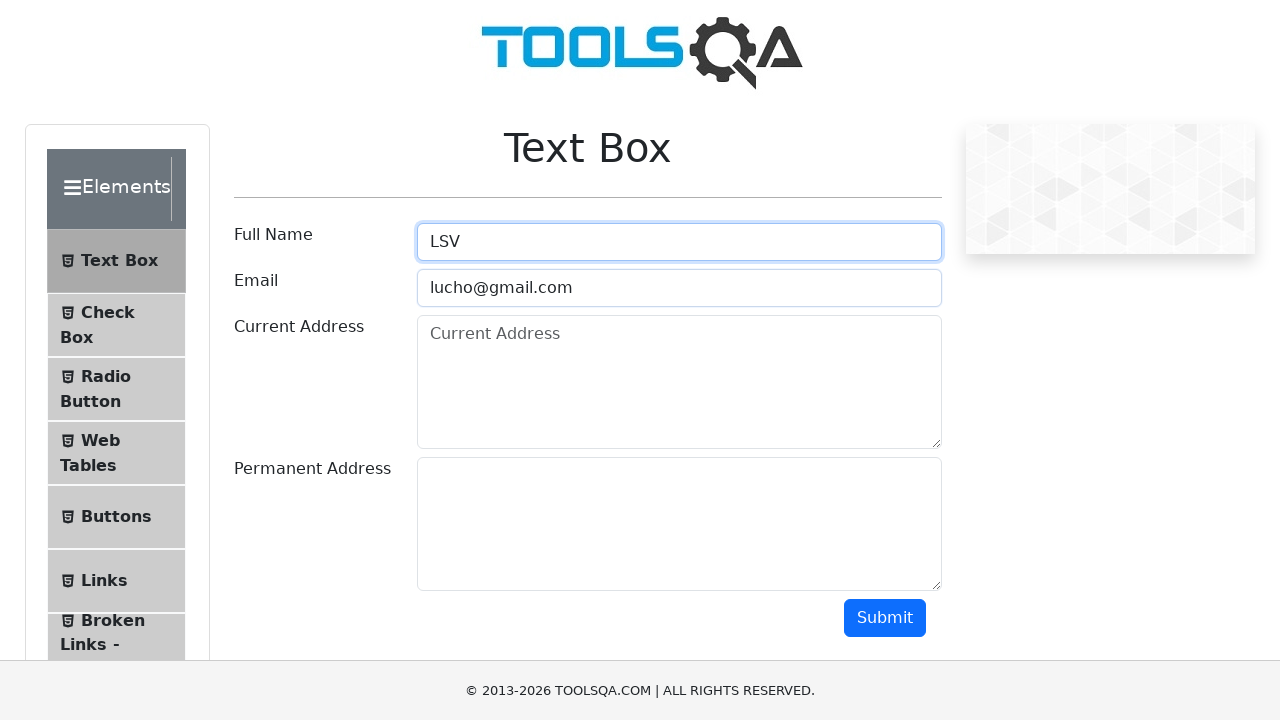

Clicked submit button at (885, 618) on #submit
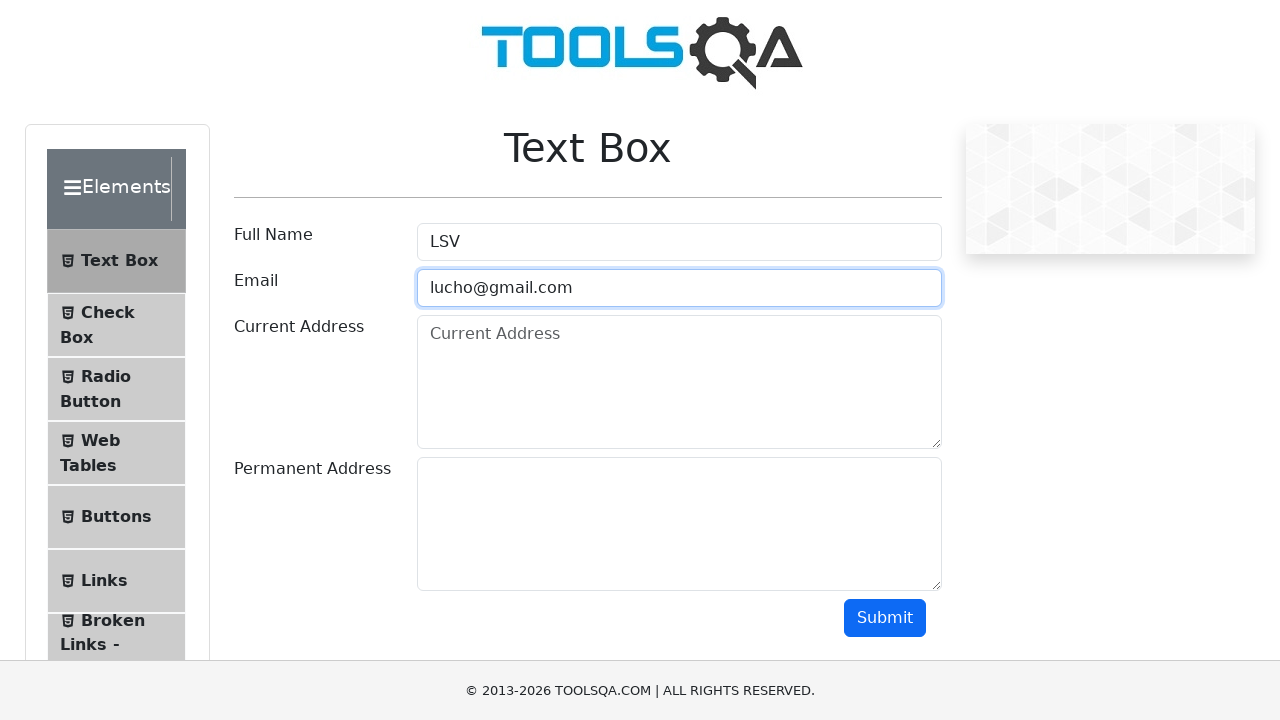

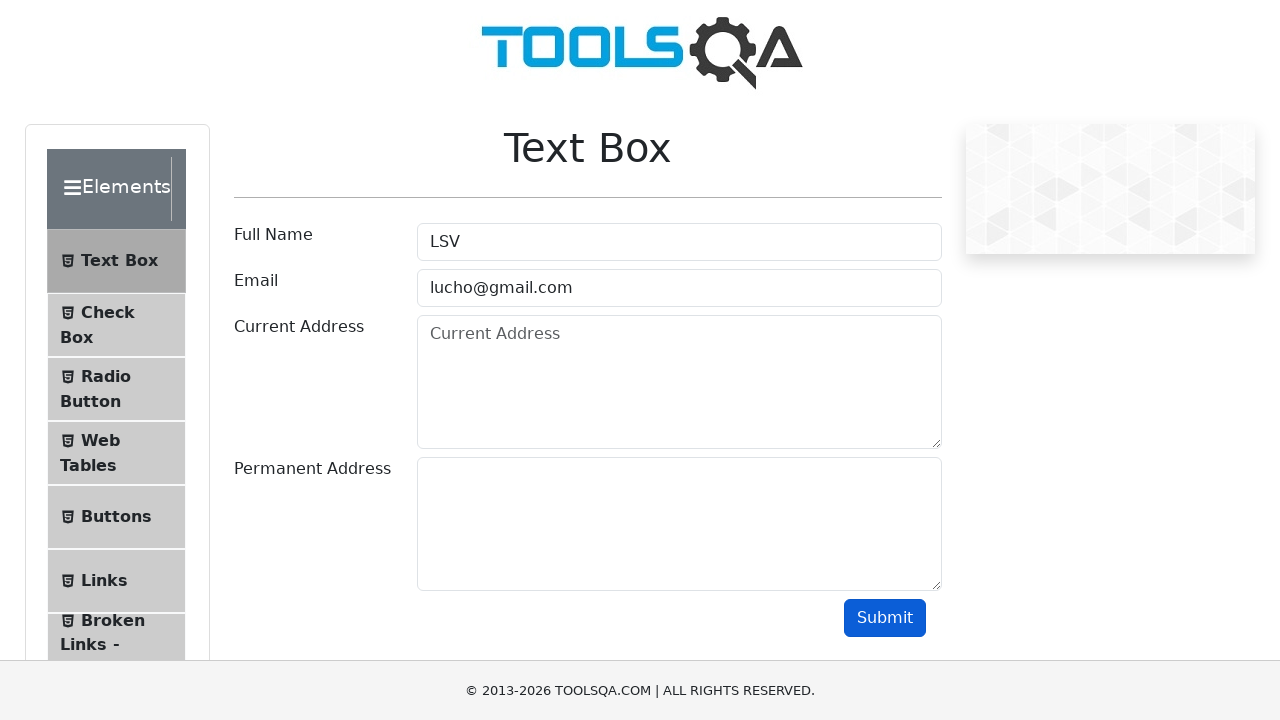